Tests various form interactions including checkbox selection, dropdown selection, and table navigation on an automation practice page

Starting URL: https://rahulshettyacademy.com/AutomationPractice/

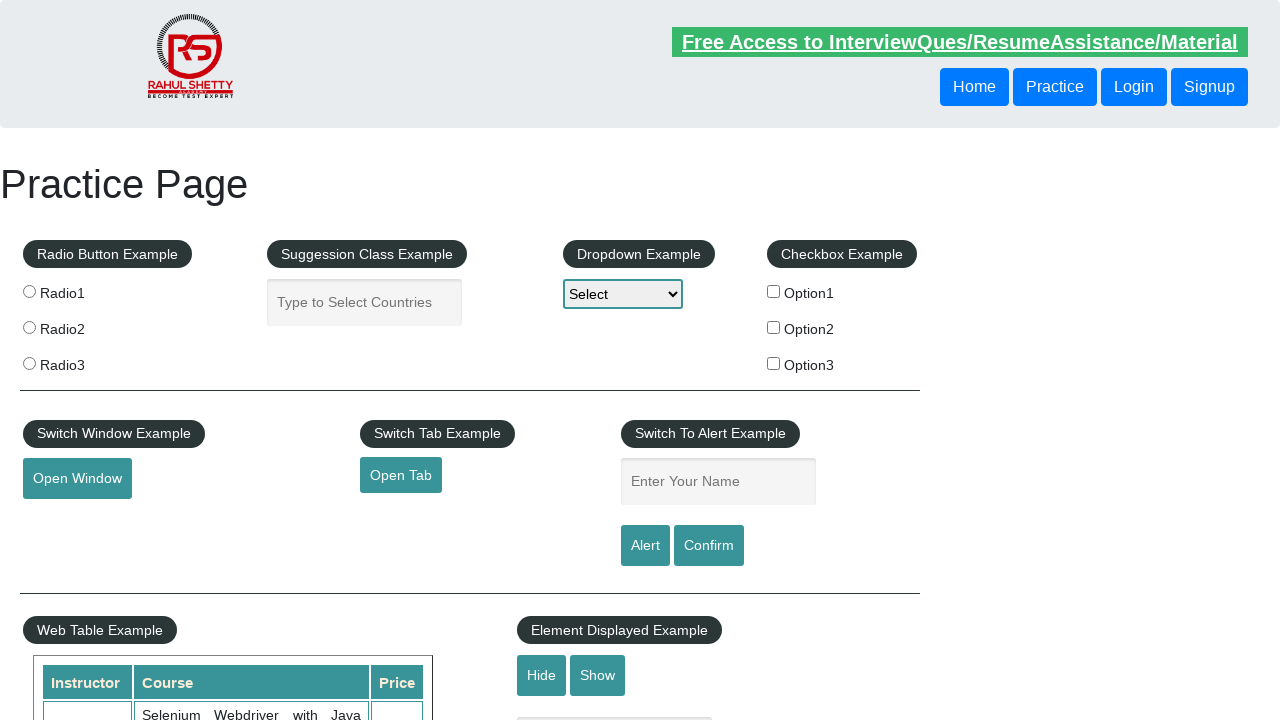

Clicked the first checkbox option (checkBoxOption1) at (774, 291) on xpath=//input[@id='checkBoxOption1']
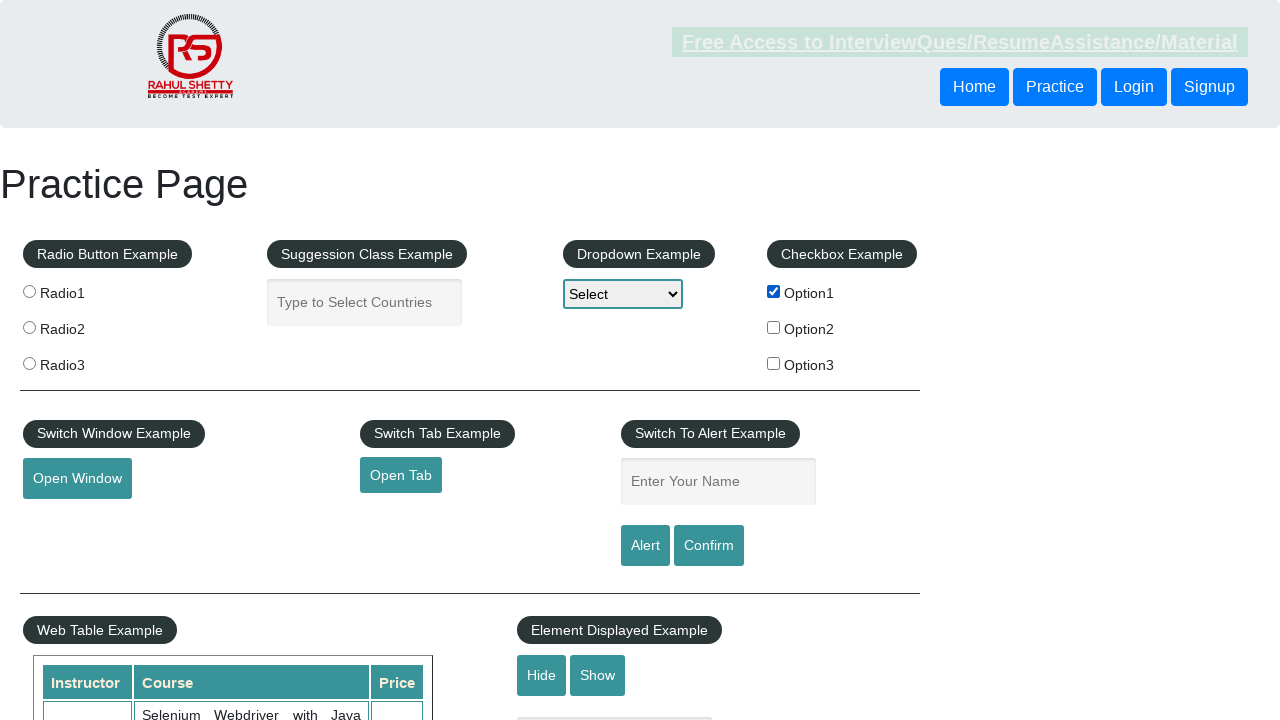

Selected 'option1' from the dropdown menu on #dropdown-class-example
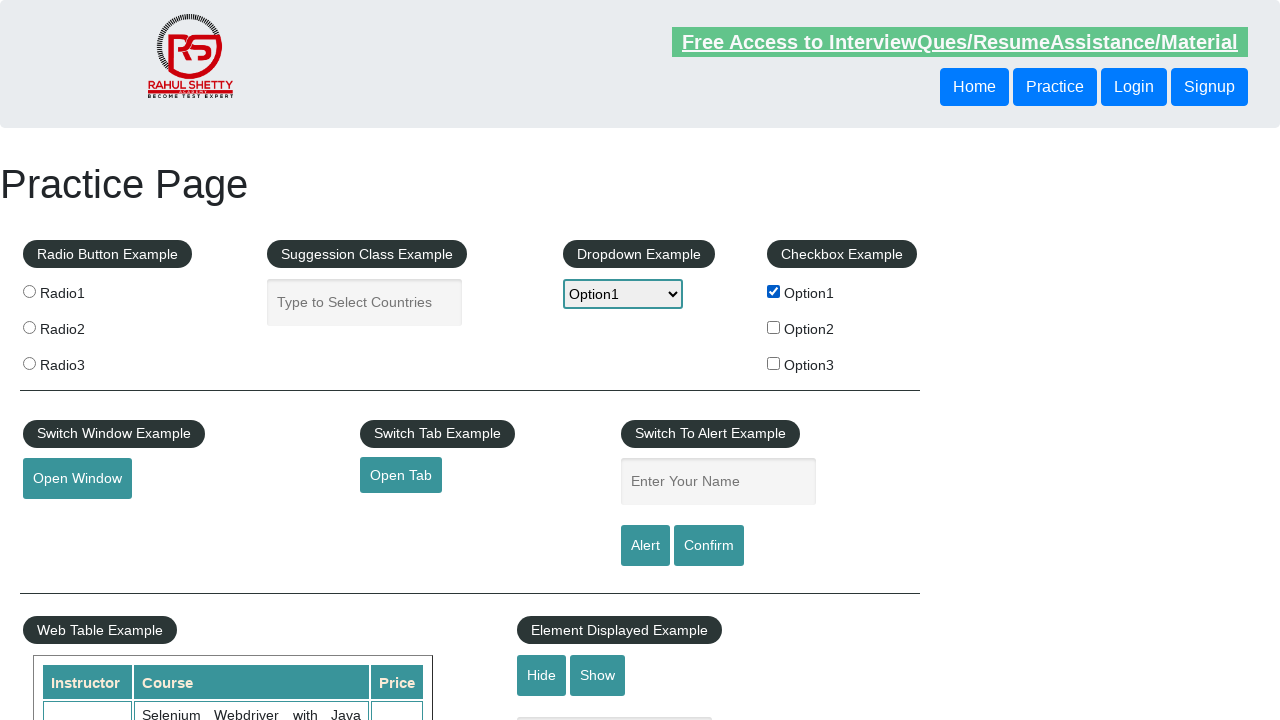

Table loaded and verified with data visible in fourth column
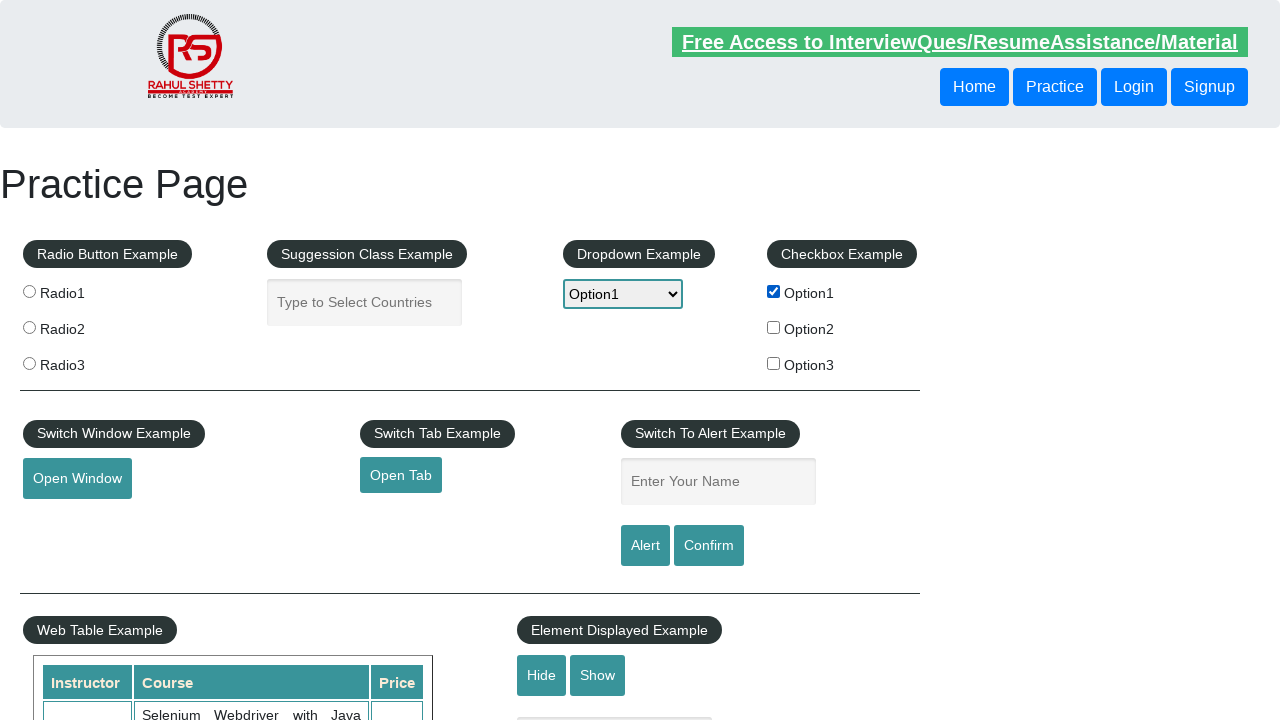

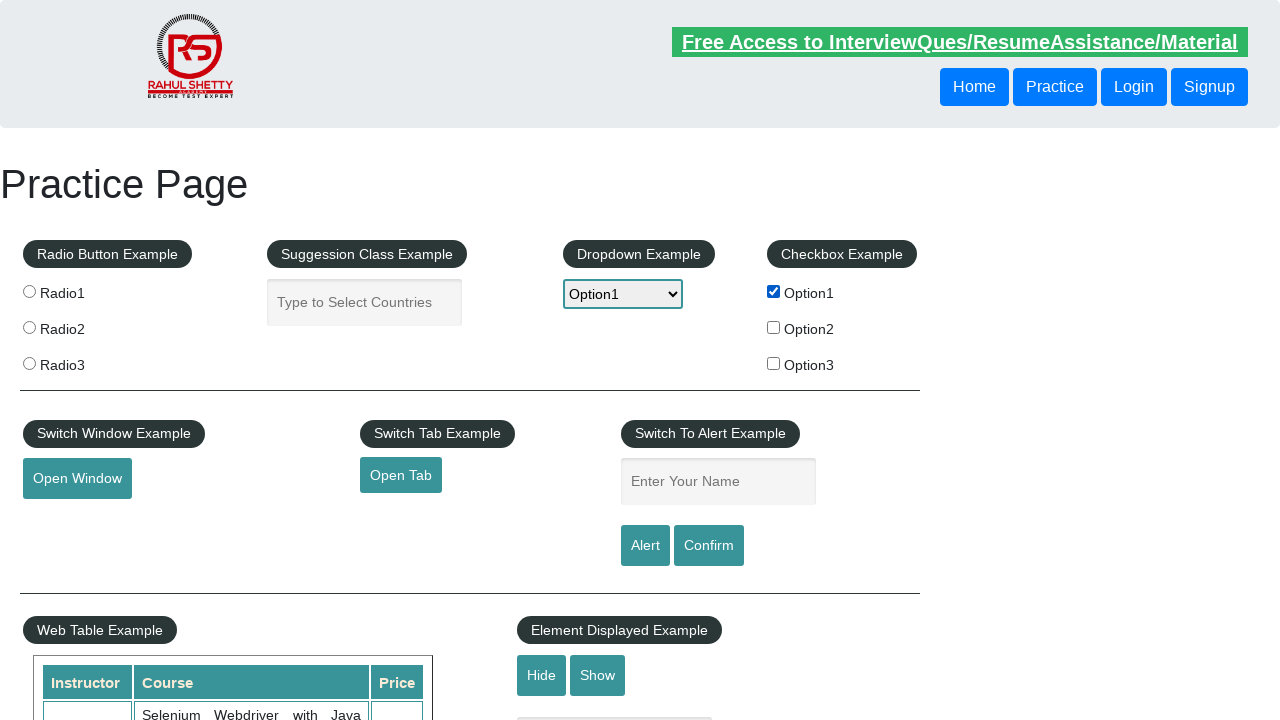